Navigates to a government website and verifies that links are present on the page

Starting URL: https://jundiai.sp.gov.br/

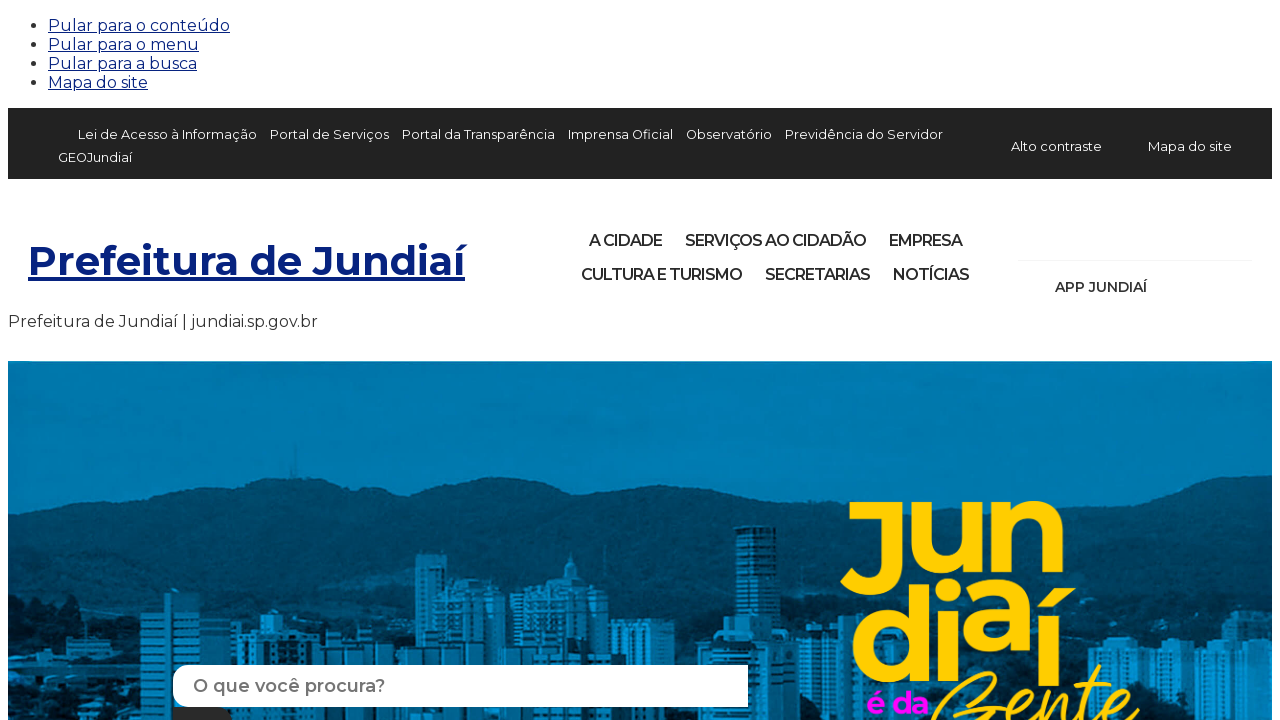

Waited for links to load on the government website
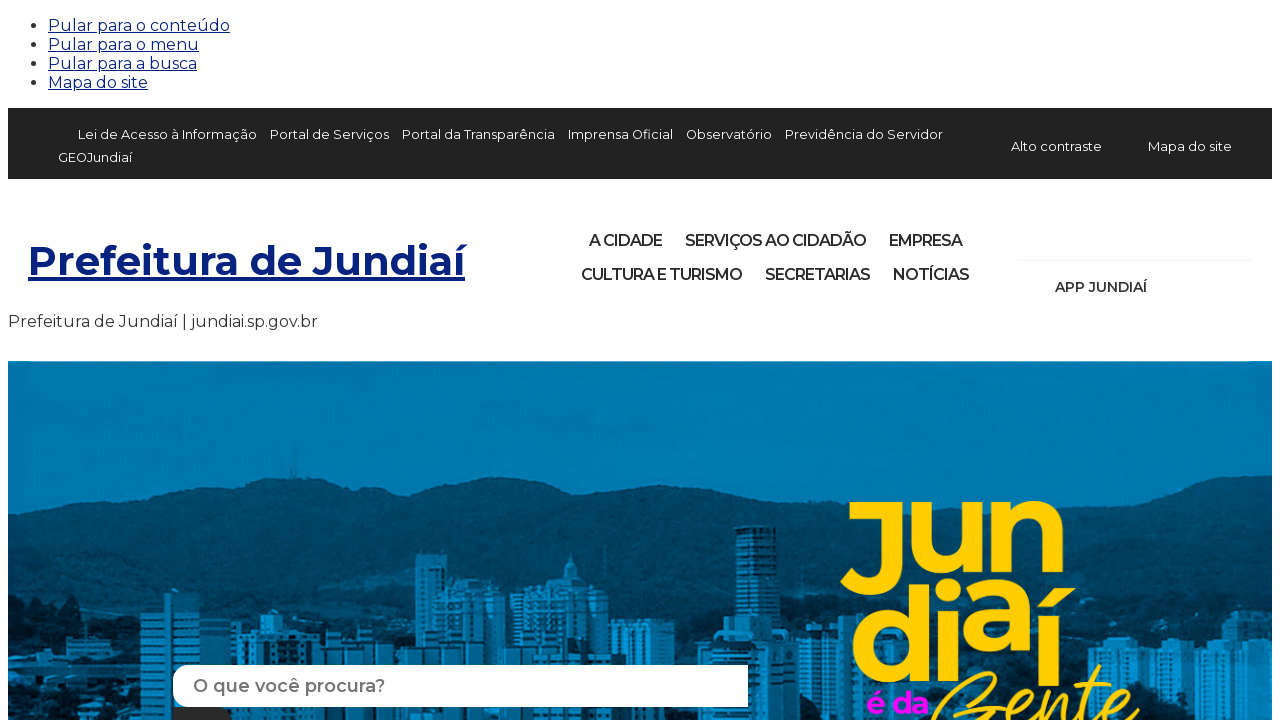

Retrieved all links present on the page
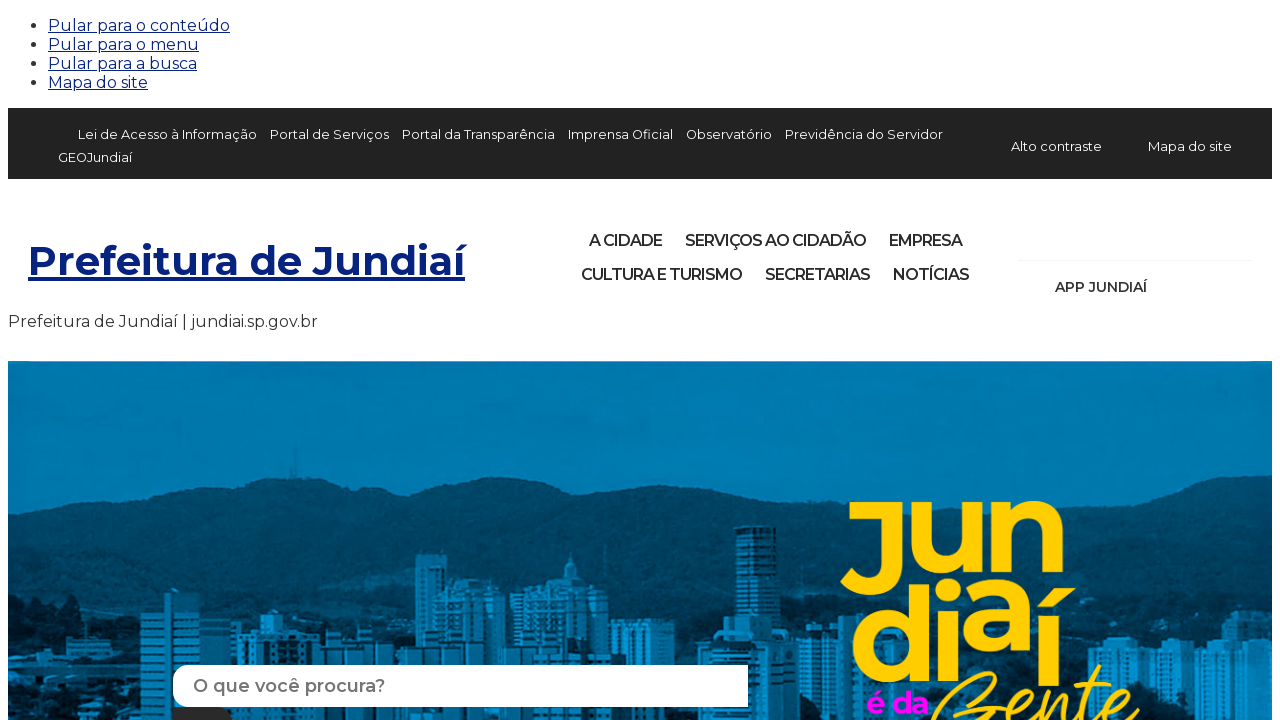

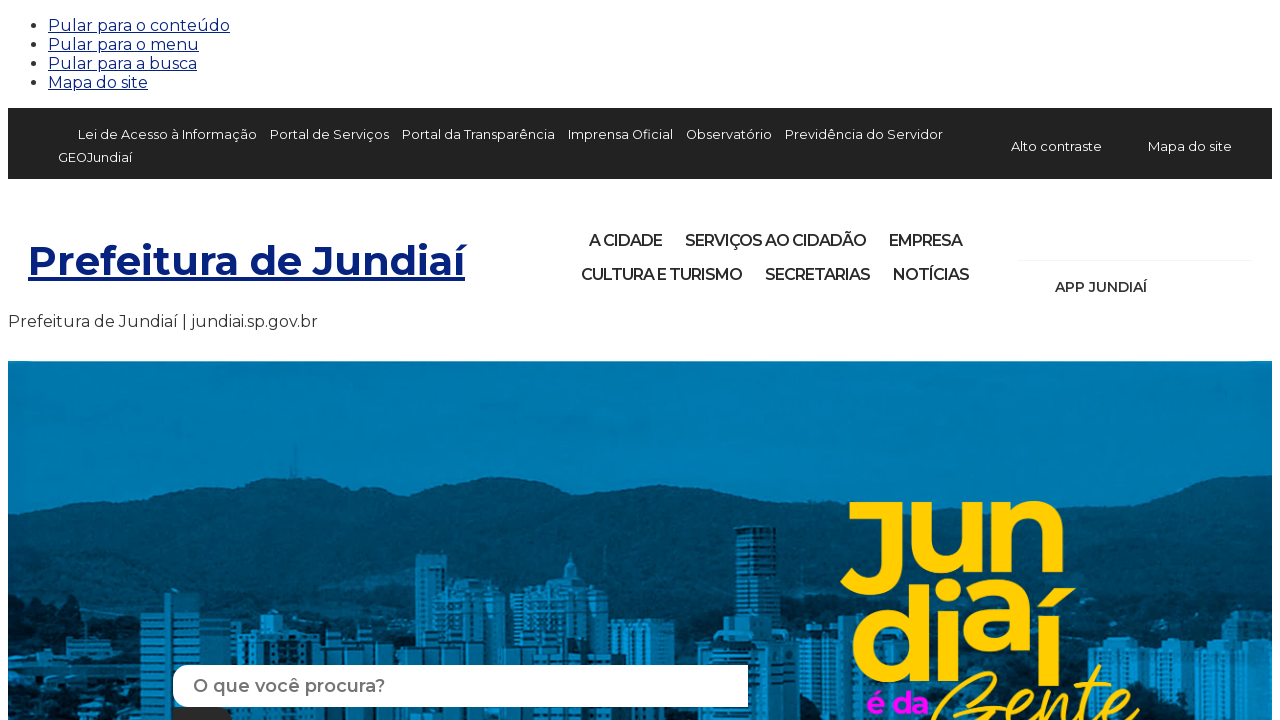